Tests file upload functionality by selecting a file and submitting the upload form on the-internet.herokuapp.com

Starting URL: https://the-internet.herokuapp.com/upload

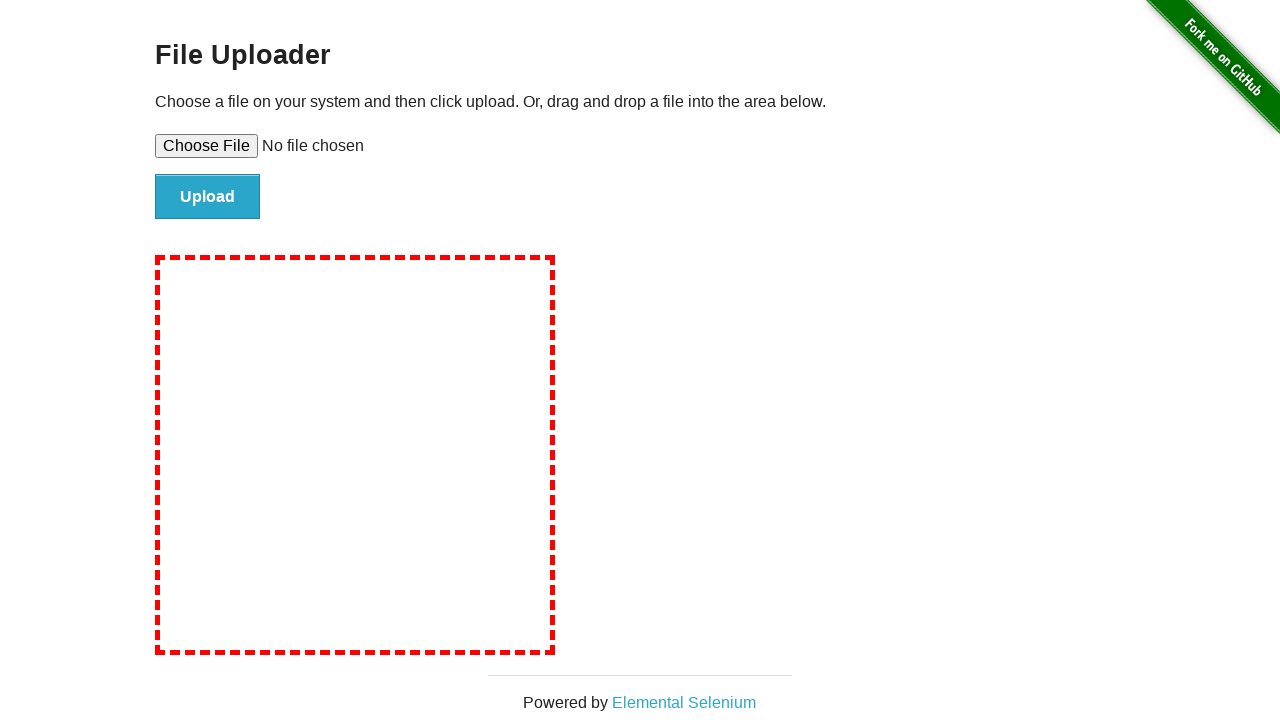

Created temporary test file for upload
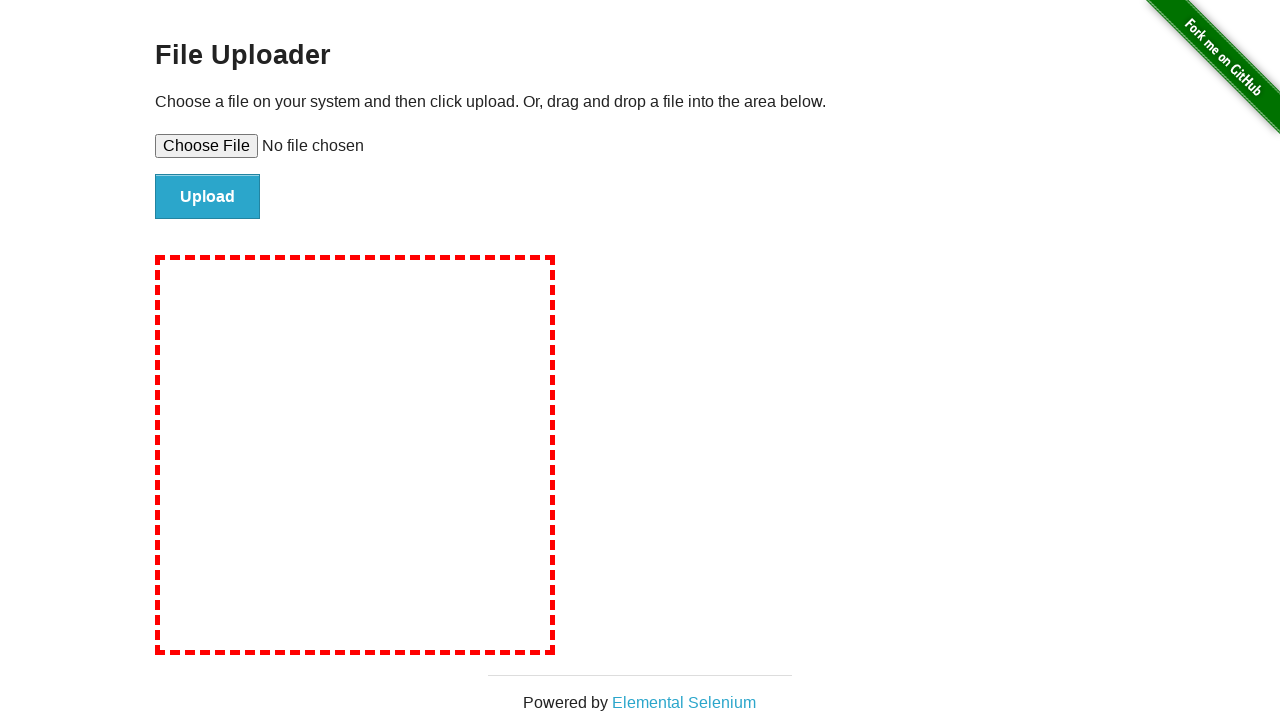

Selected test file using file input element
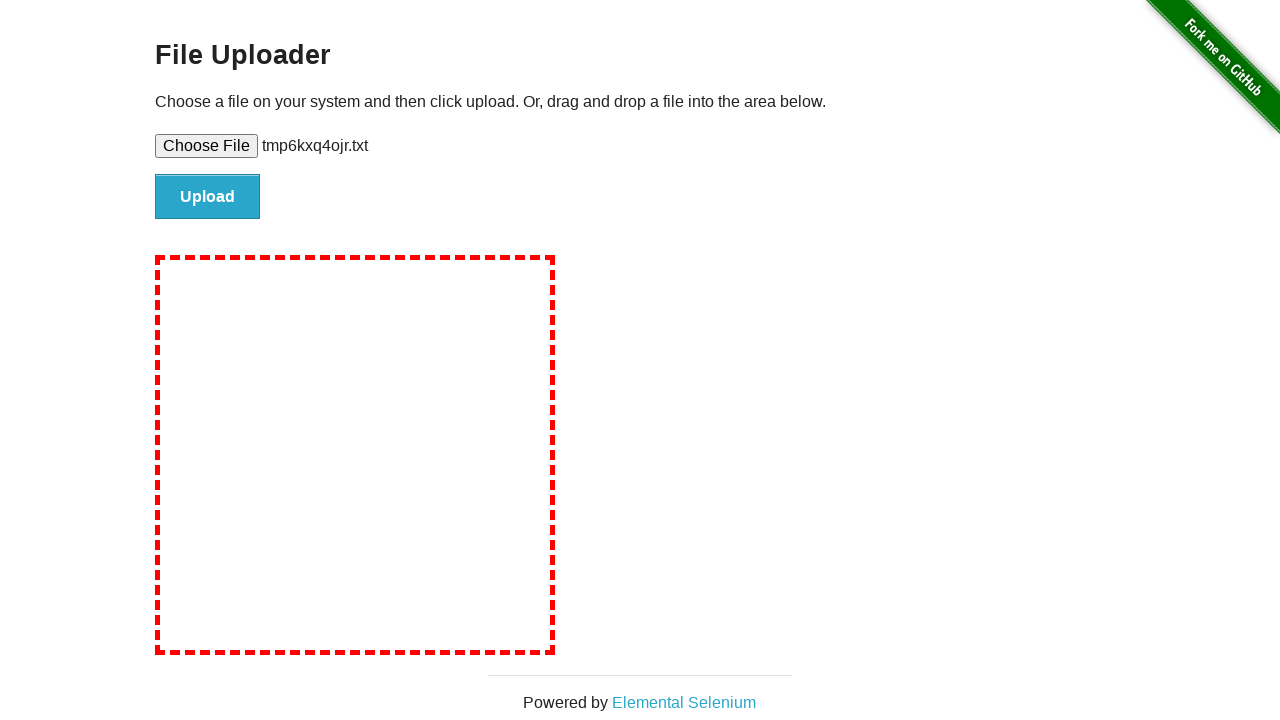

Clicked file submit button to upload the file at (208, 197) on #file-submit
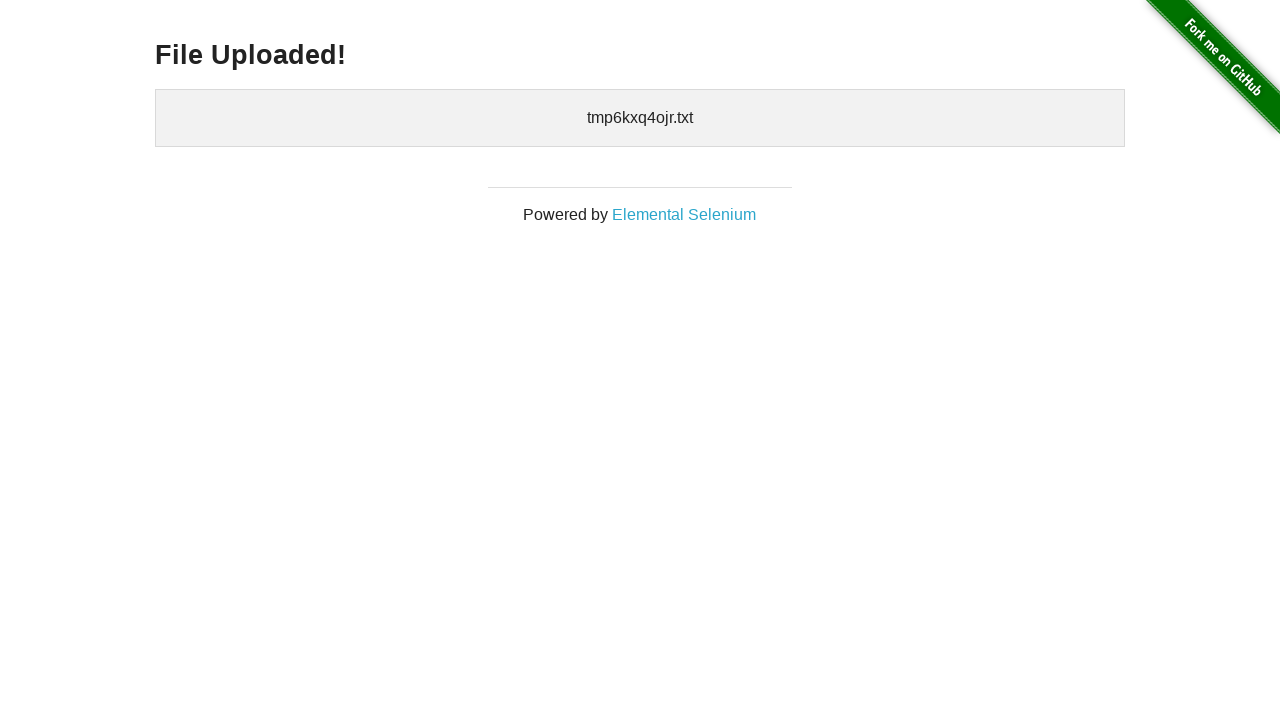

Upload confirmation message appeared
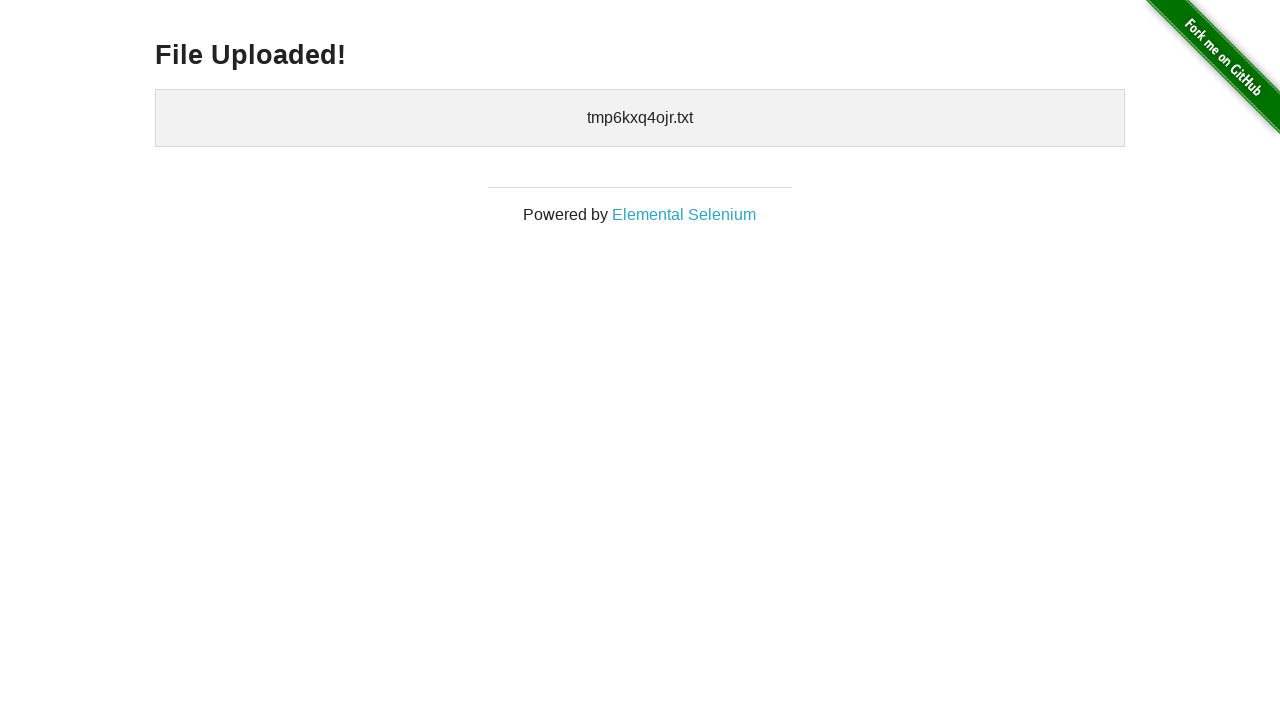

Cleaned up temporary test file
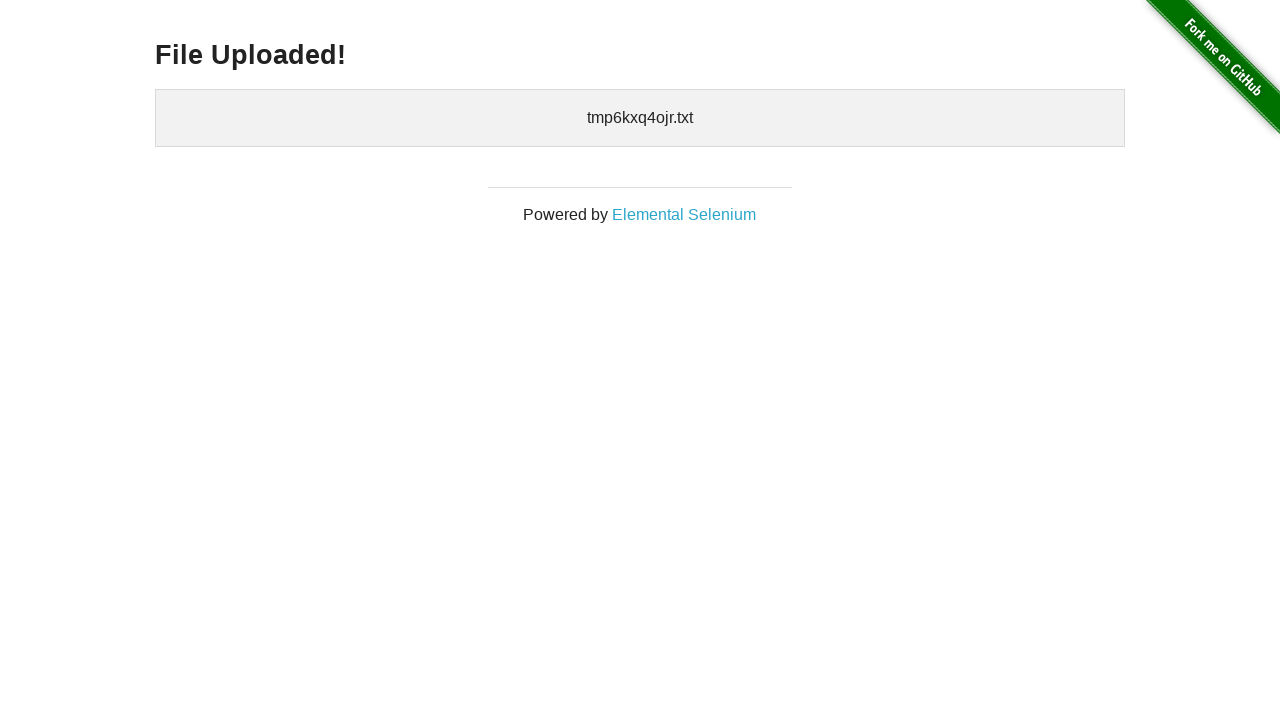

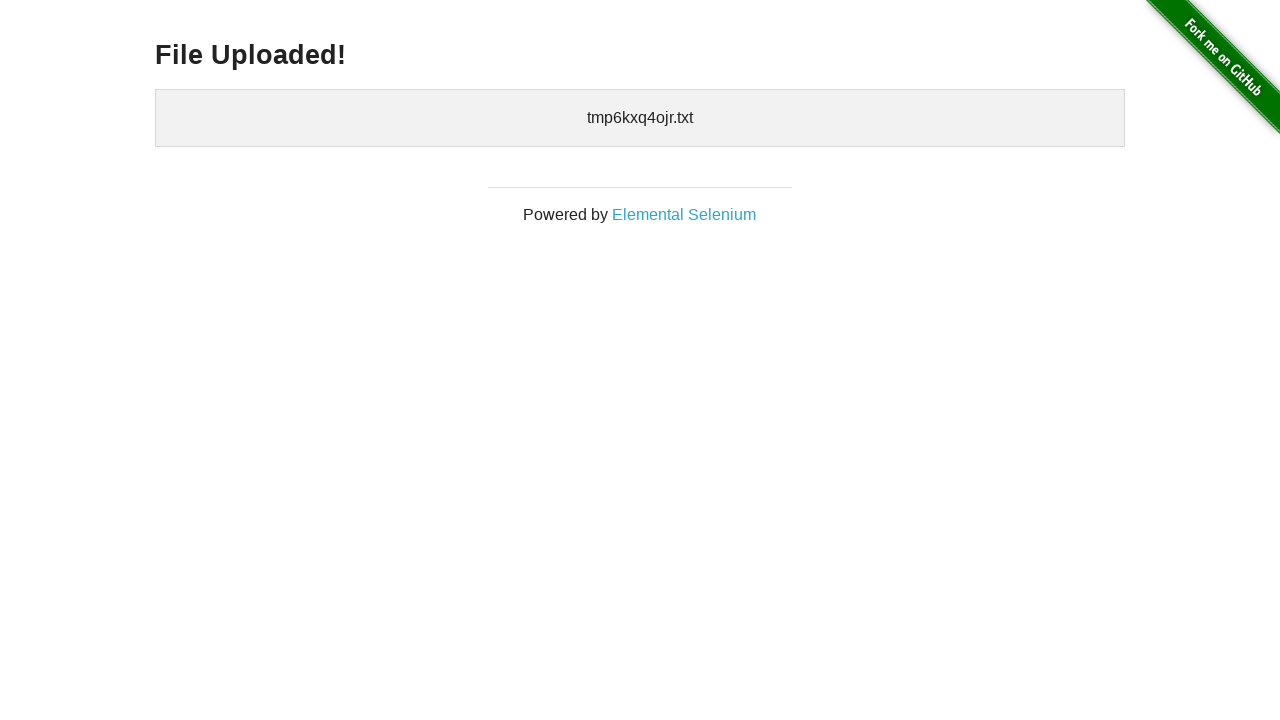